Tests clicking a link and verifies navigation to the linked page by checking the page heading

Starting URL: https://kristinek.github.io/site/examples/actions

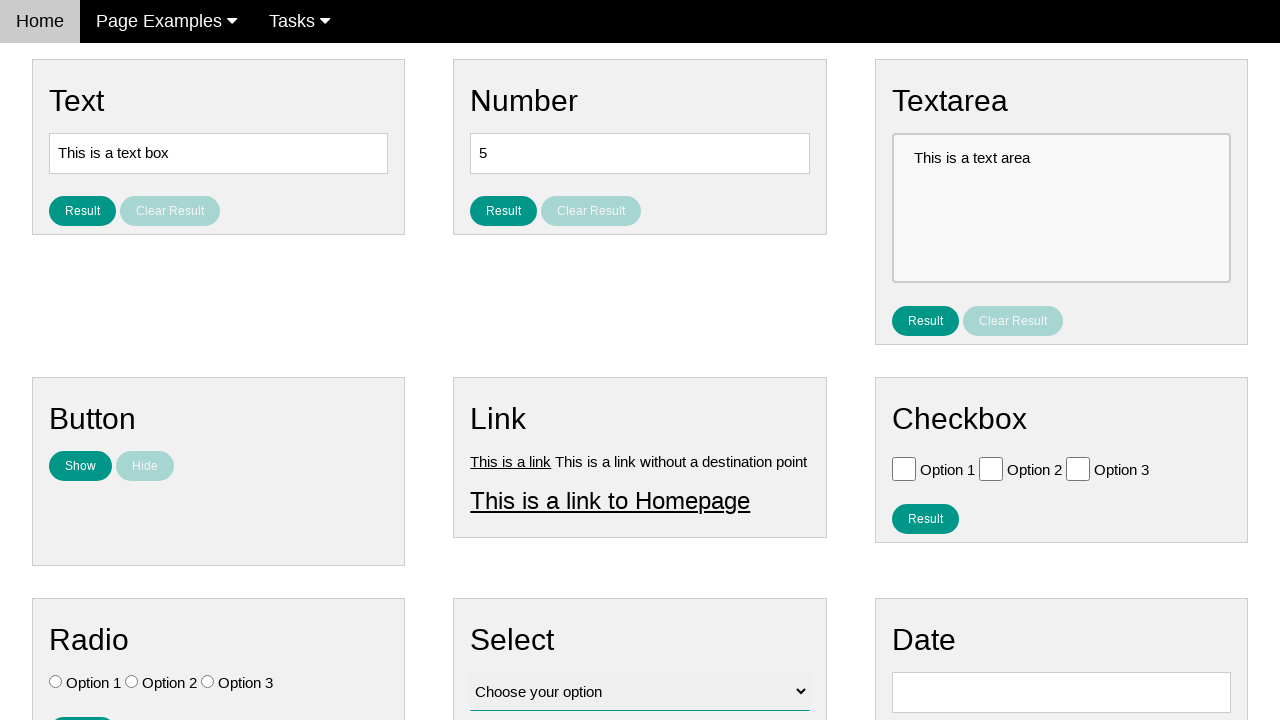

Clicked link1 at (511, 461) on #link1
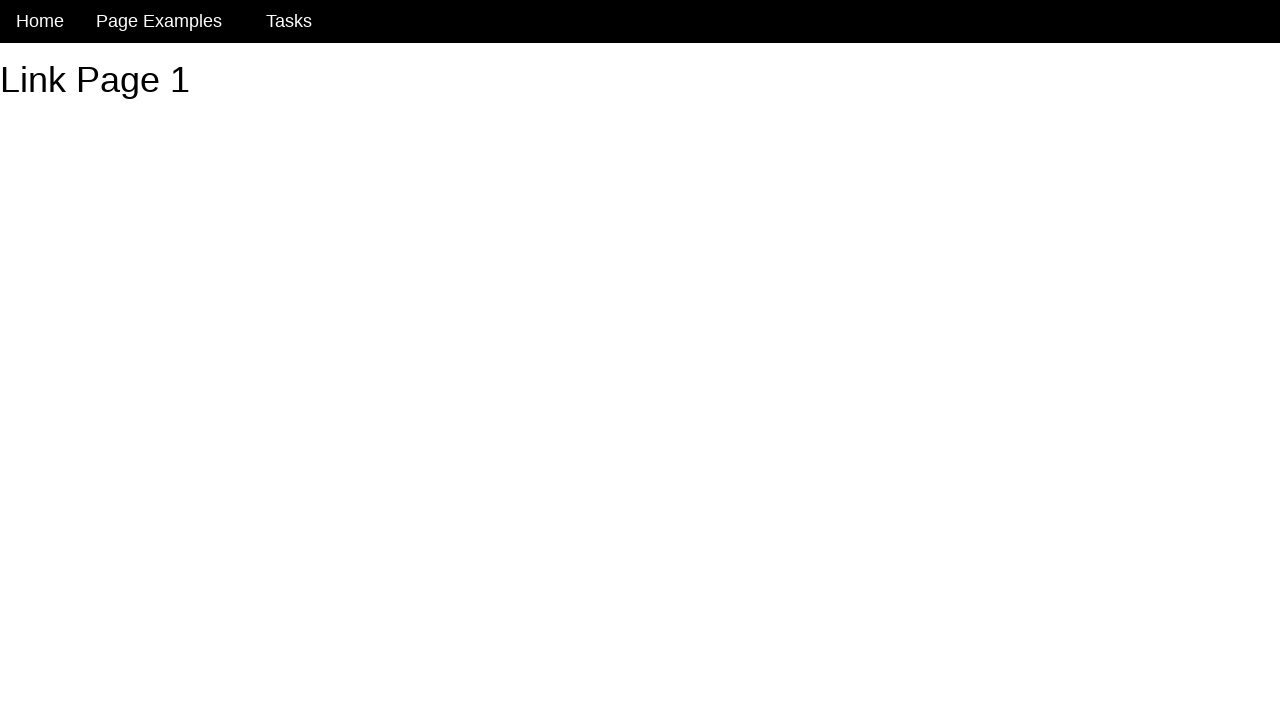

Page heading #h1 loaded
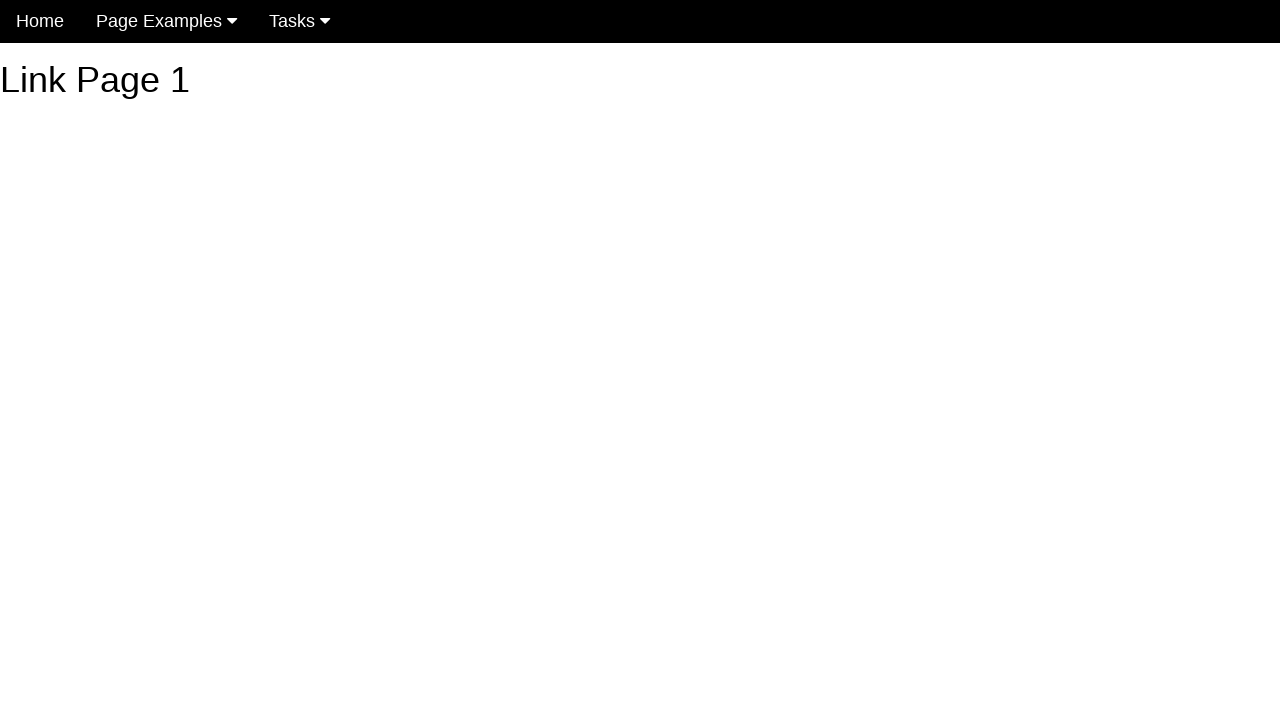

Located heading element #h1
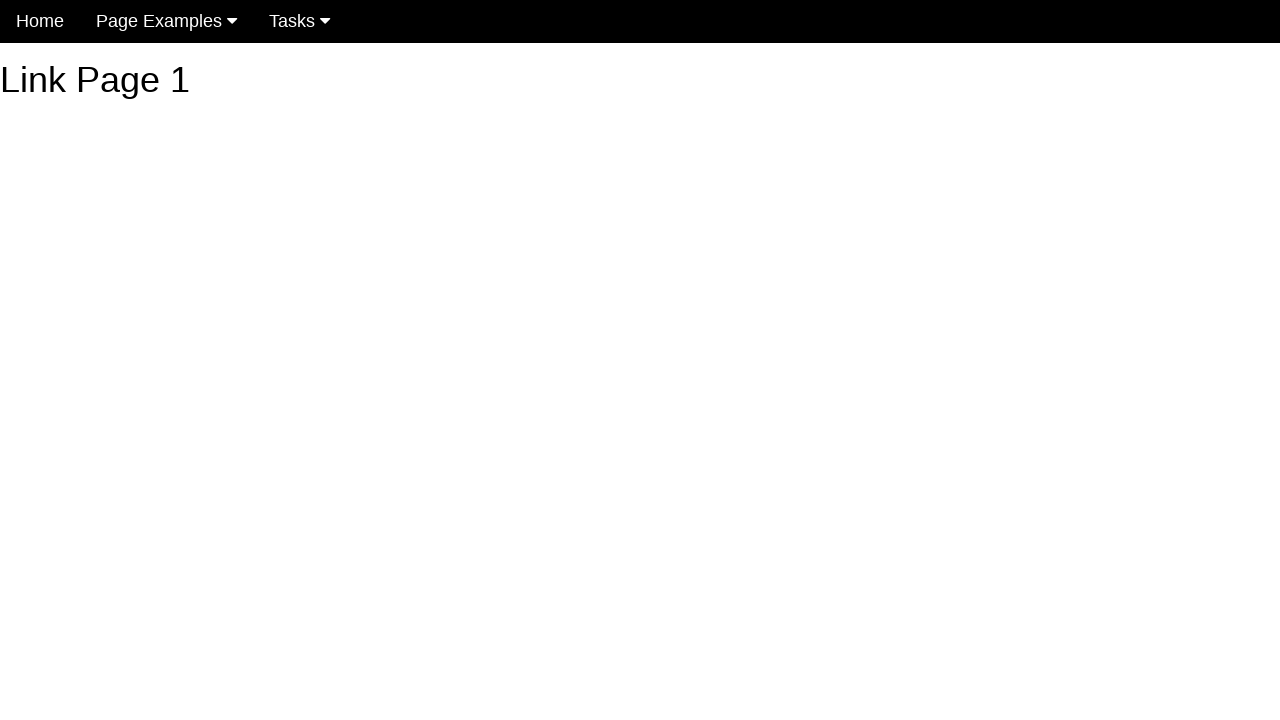

Verified heading text is 'Link Page 1'
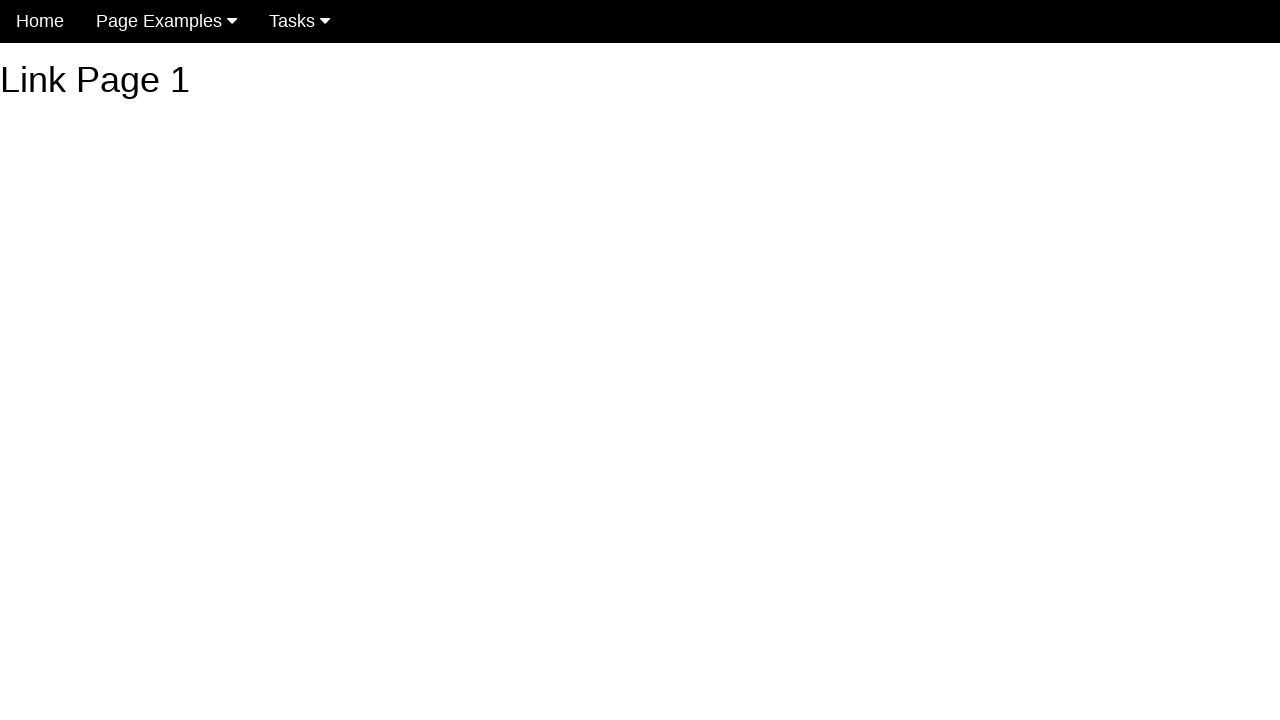

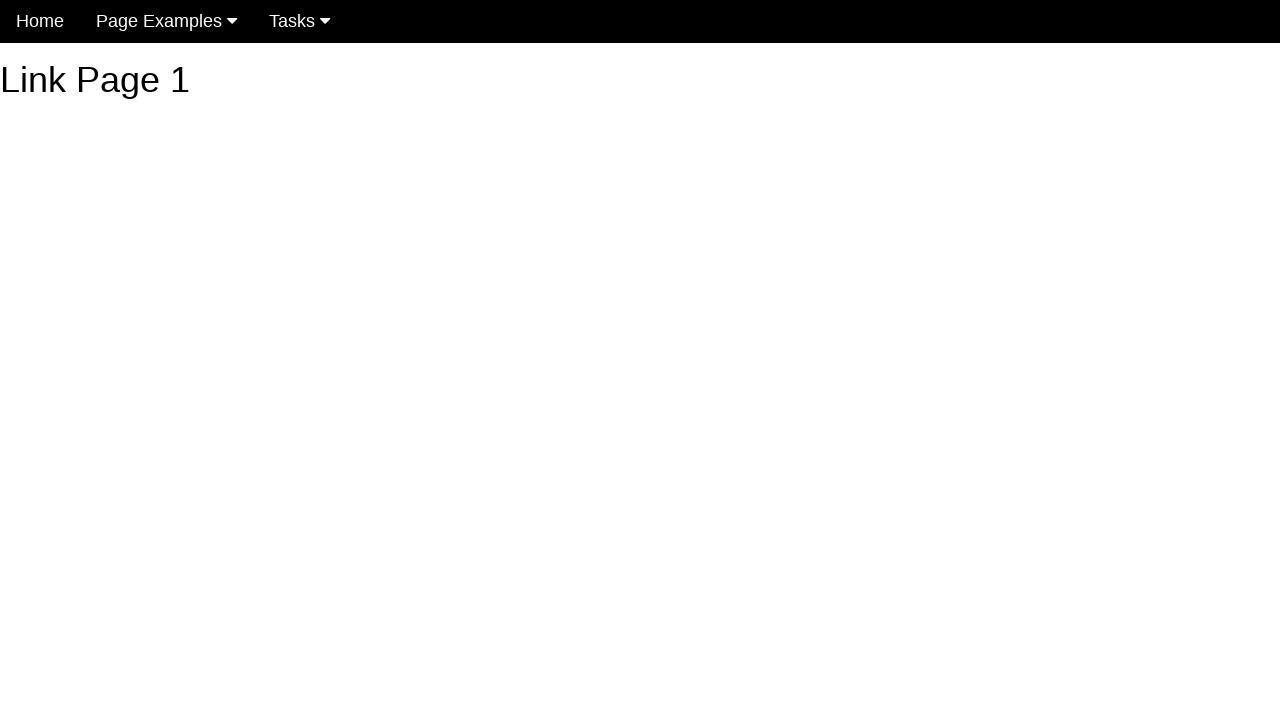